Tests iframe interaction by scrolling to frames, counting them, switching to a specific iframe and performing a context click

Starting URL: https://demoqa.com/frames

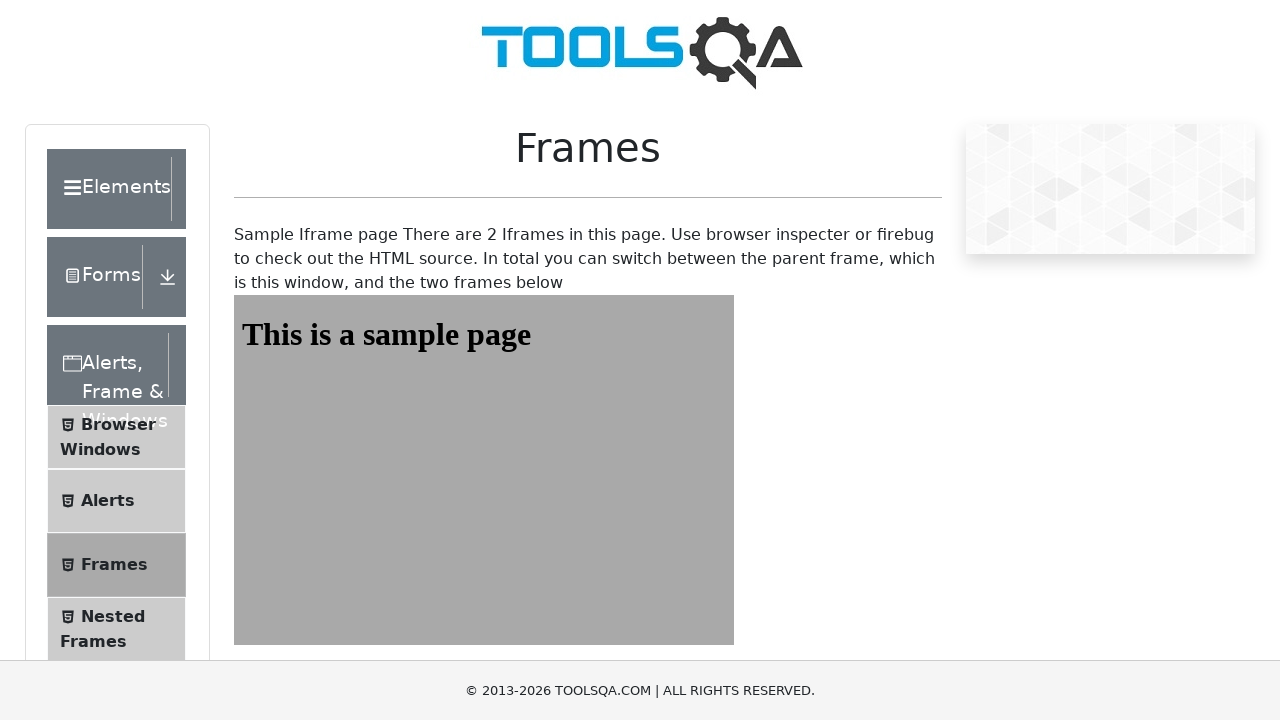

Scrolled down 300 pixels to view frames
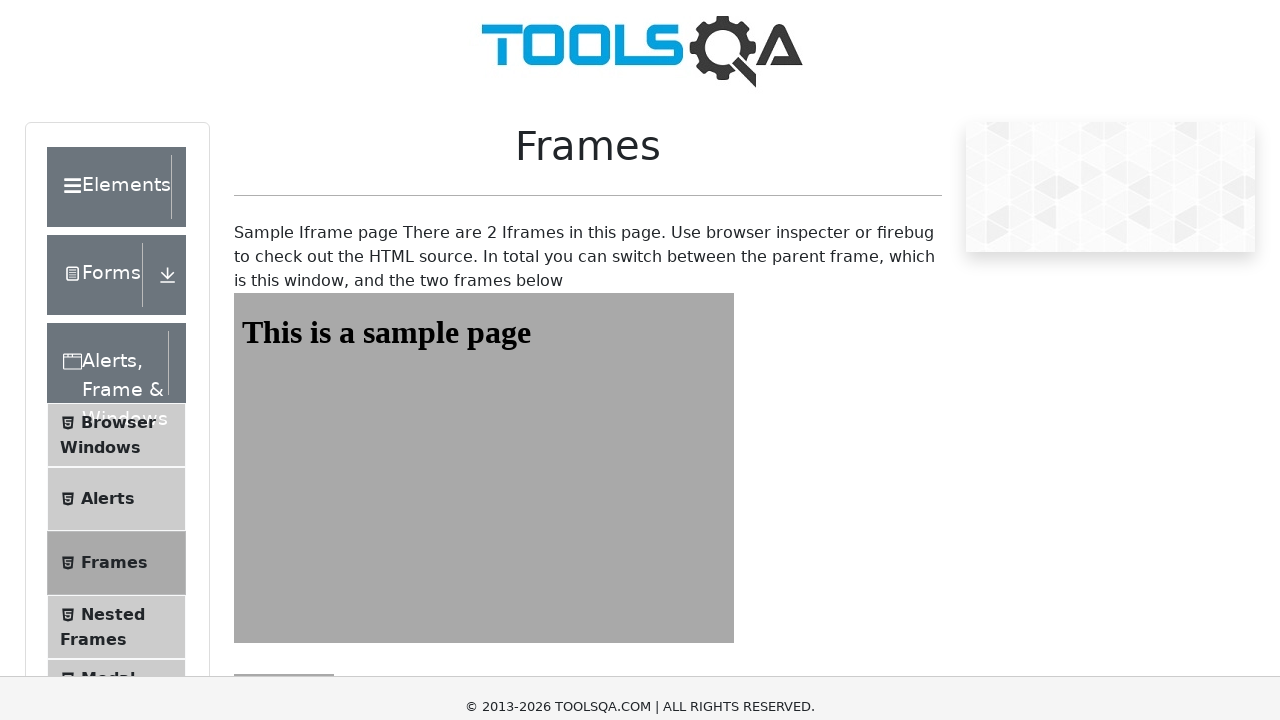

Queried all iframe elements on the page
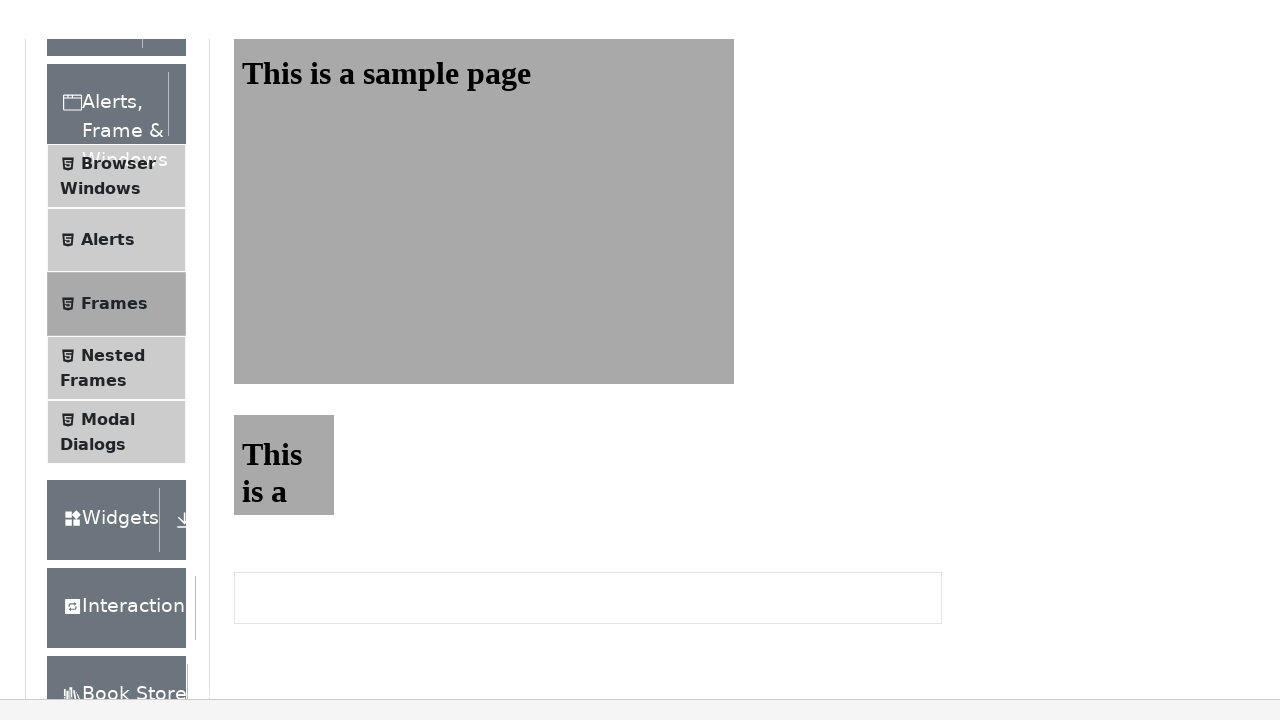

Counted 5 iframes on the page
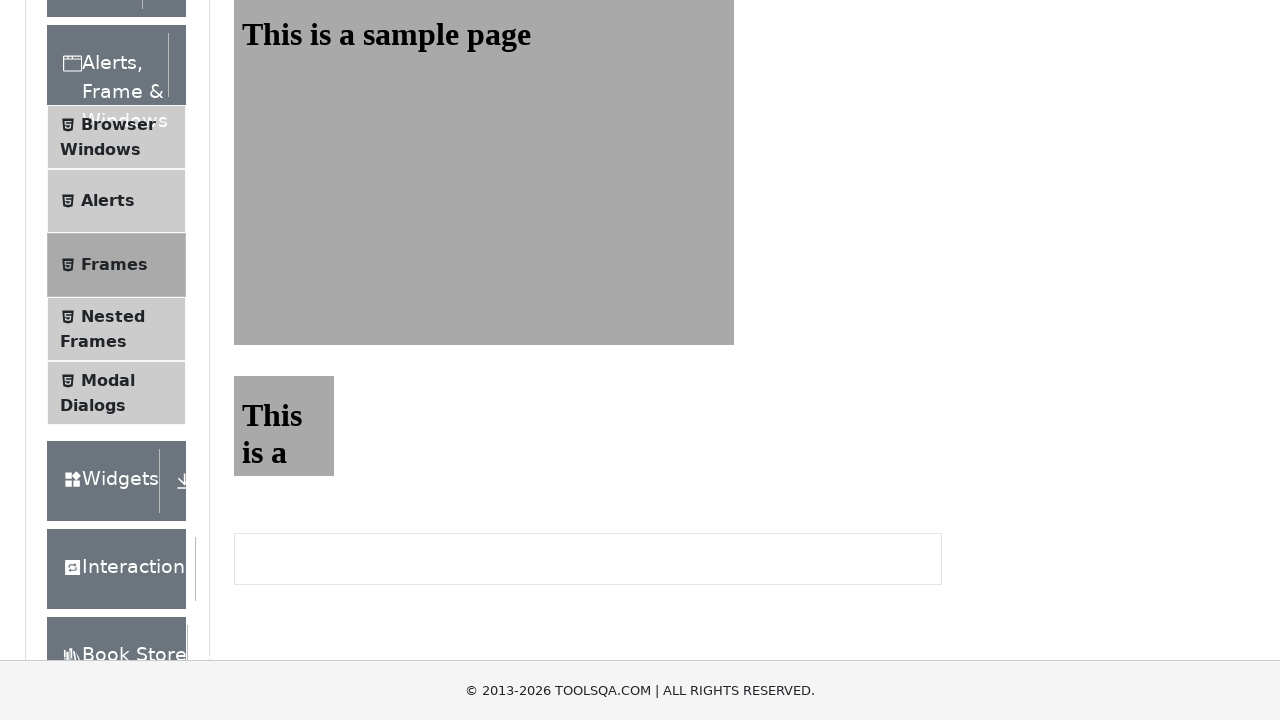

Located iframe with id 'frame2'
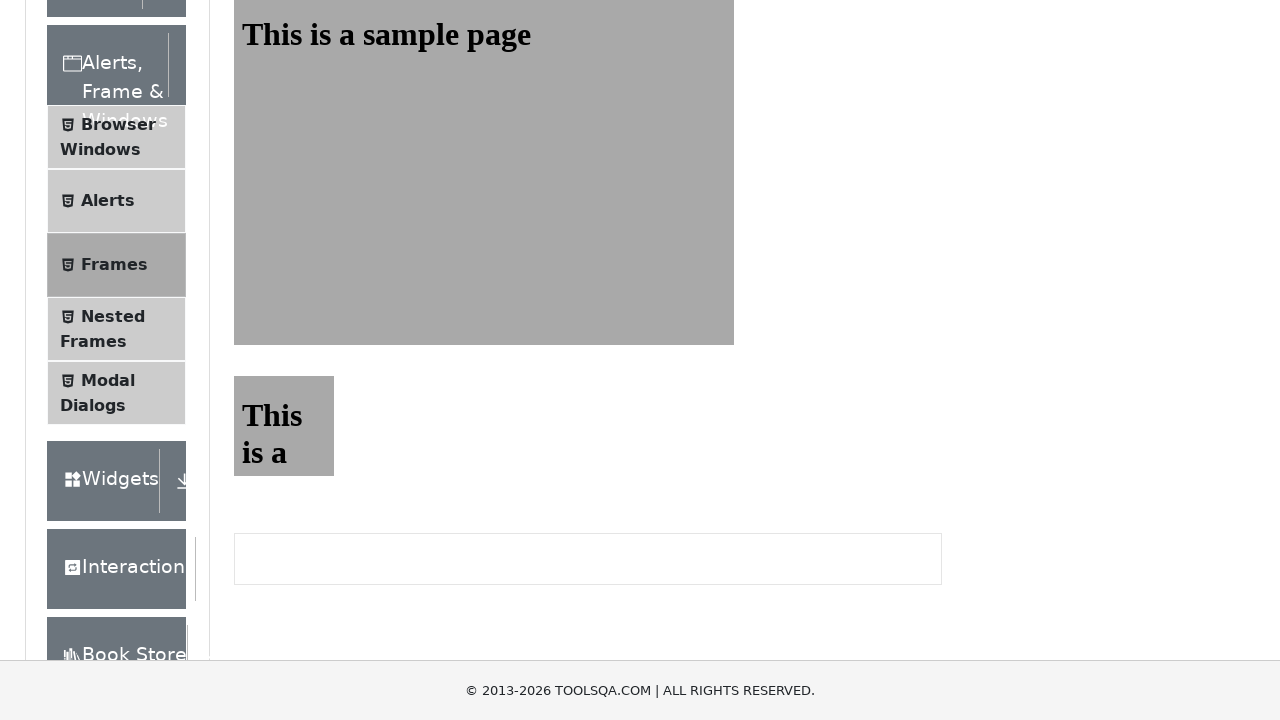

Performed right-click (context click) on frame2 body at (284, 450) on #frame2 >> internal:control=enter-frame >> body
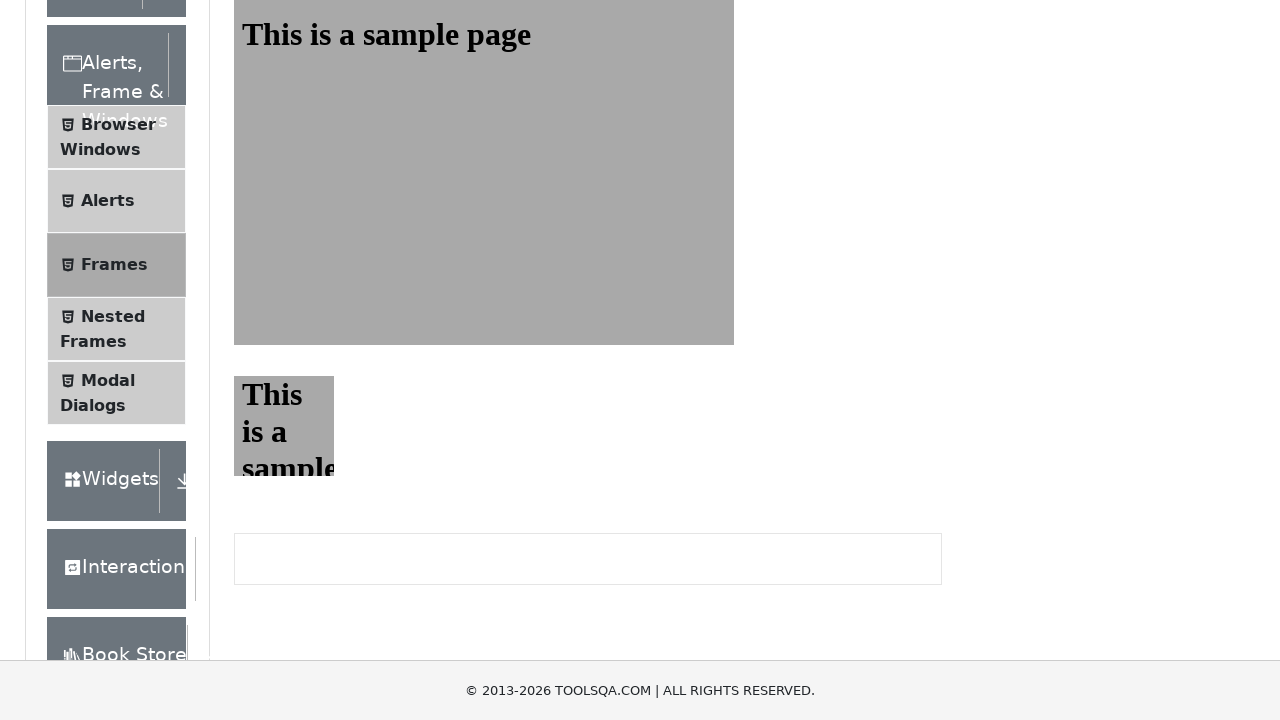

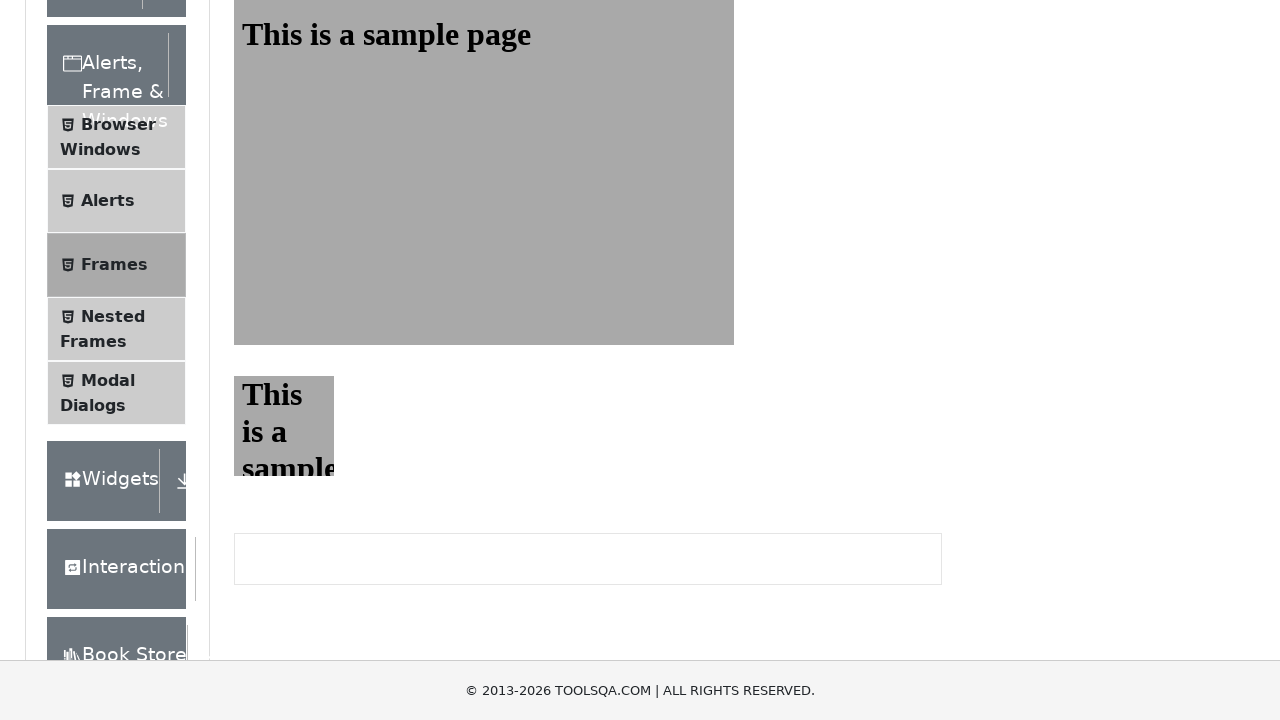